Tests jQuery UI menu navigation by hovering over menu items in sequence to expand nested menus

Starting URL: https://jqueryui.com/menu/

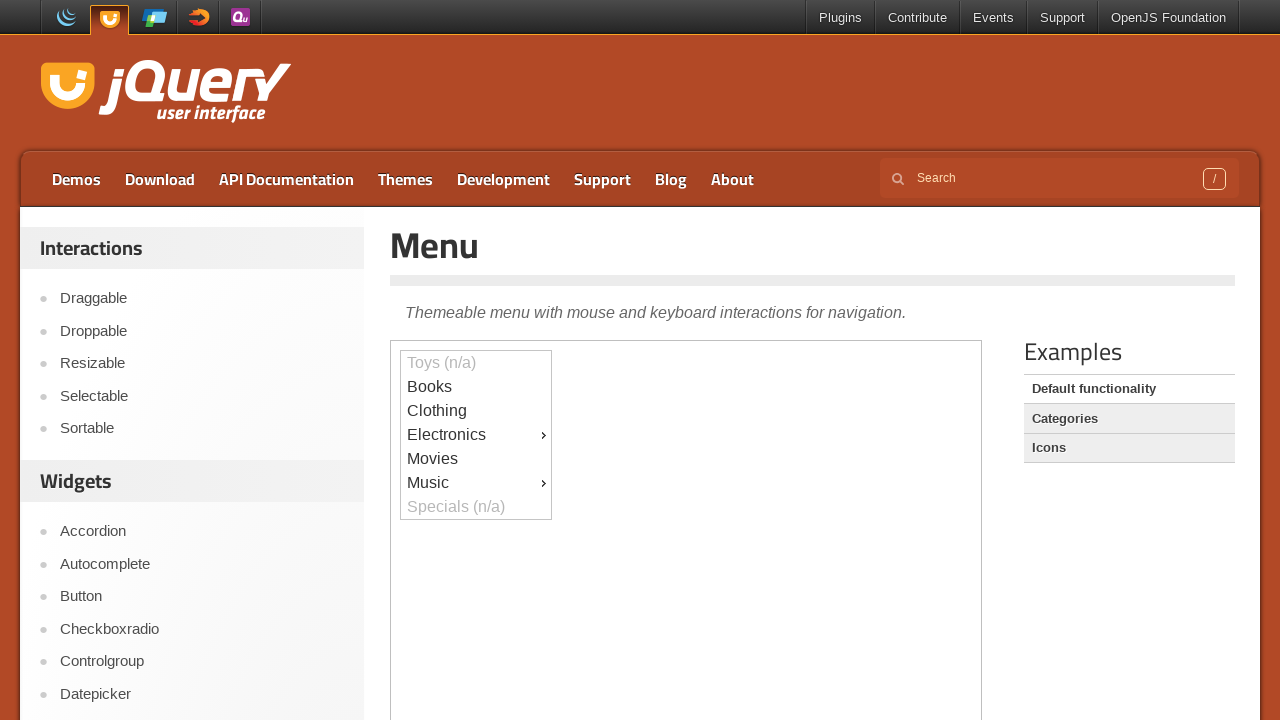

Located the iframe containing the jQuery UI menu demo
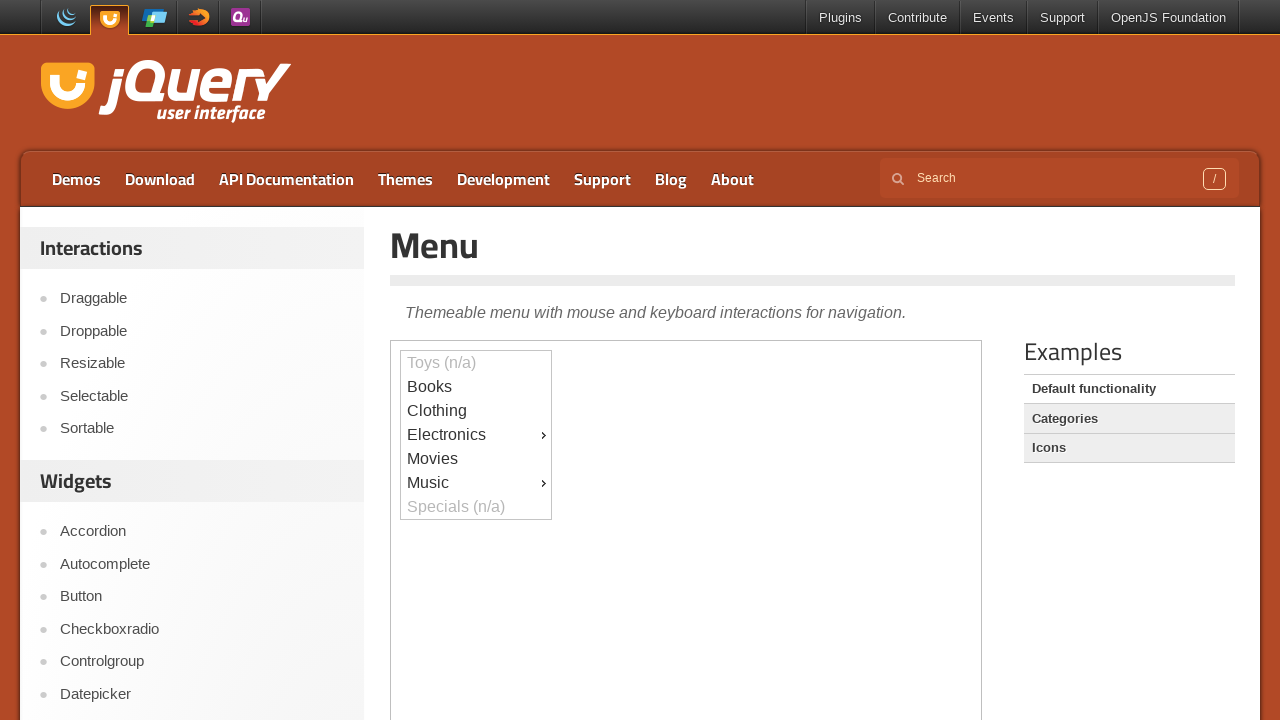

Clicked on the Music menu item at (476, 483) on iframe >> nth=0 >> internal:control=enter-frame >> xpath=//div[@id='ui-id-9']
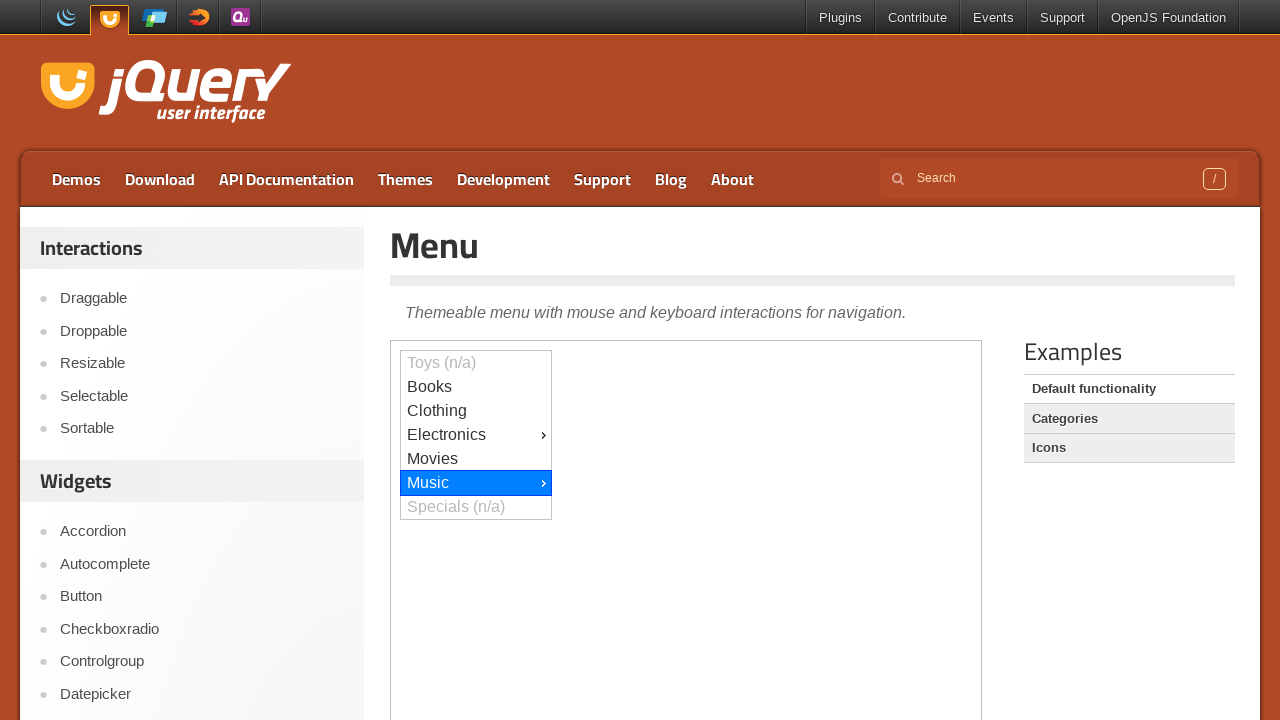

Hovered over the Jazz menu item to expand nested menu at (627, 483) on iframe >> nth=0 >> internal:control=enter-frame >> xpath=//ul[@role='menu' and @
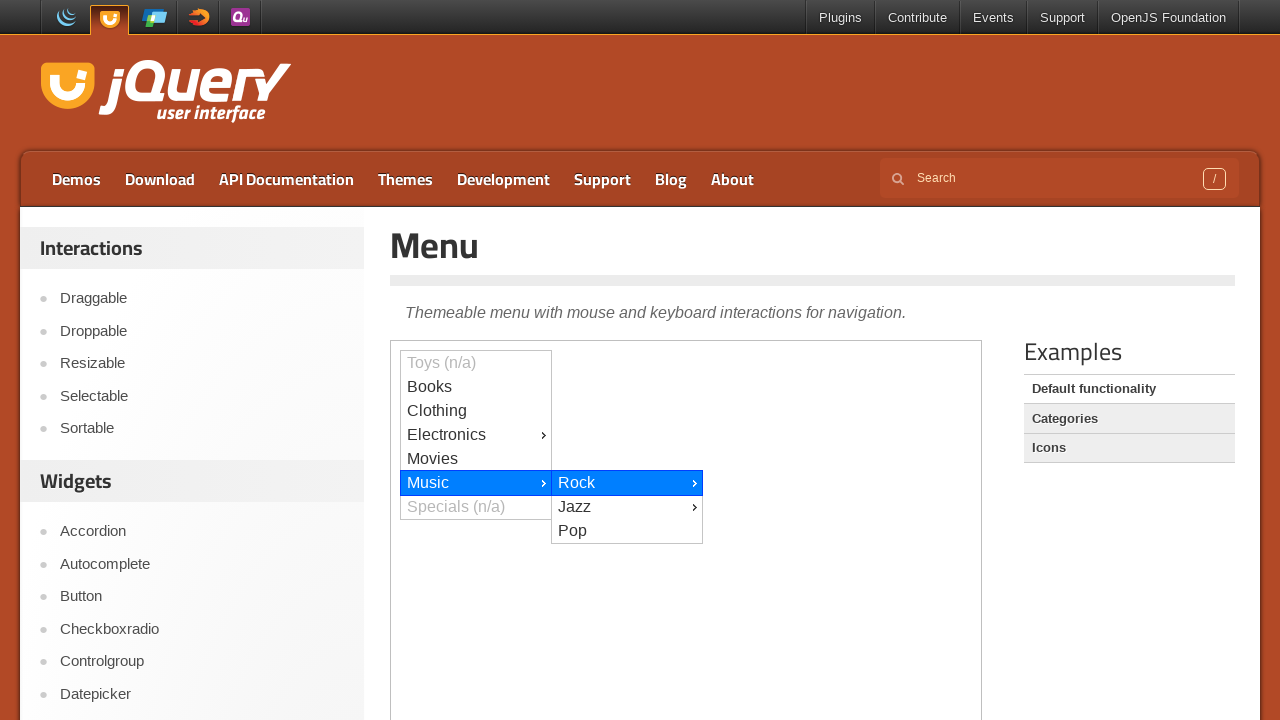

Hovered over the Modern menu item to expand its submenu at (778, 13) on iframe >> nth=0 >> internal:control=enter-frame >> xpath=//ul[@role='menu' and @
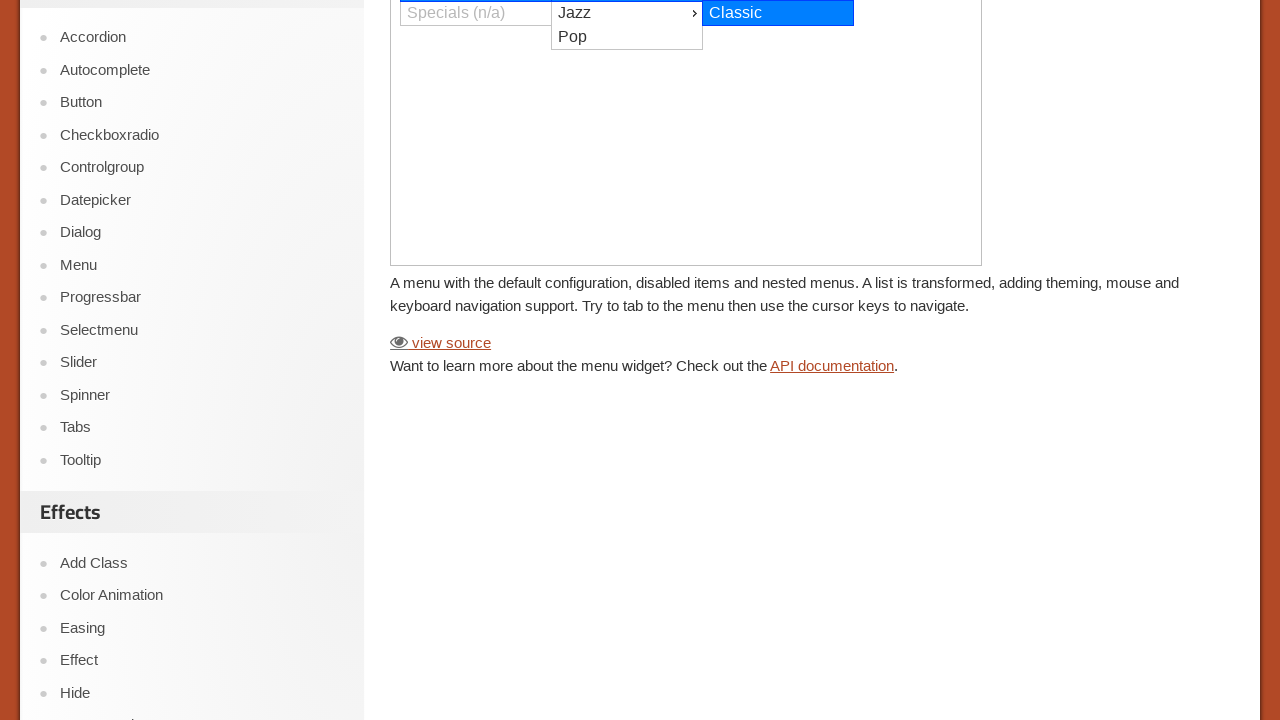

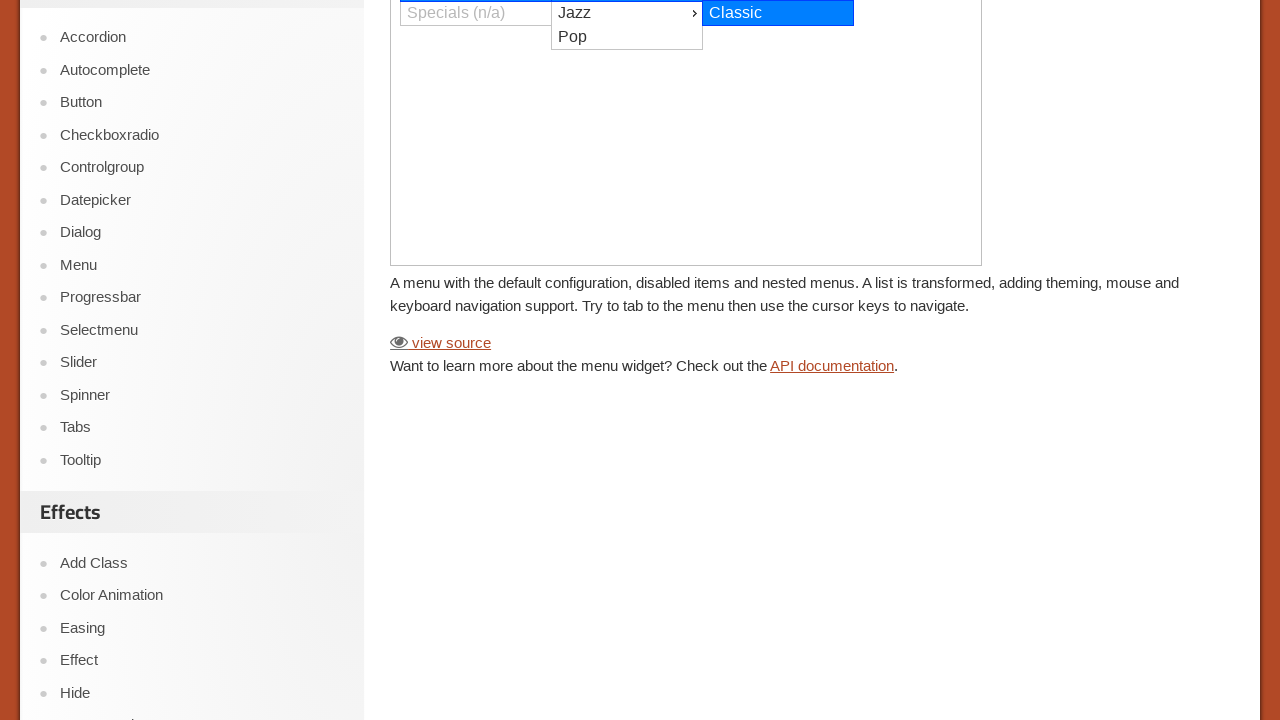